Tests window handling by clicking a link that opens a new window, then switches to the new window and verifies it contains expected content

Starting URL: https://the-internet.herokuapp.com/windows

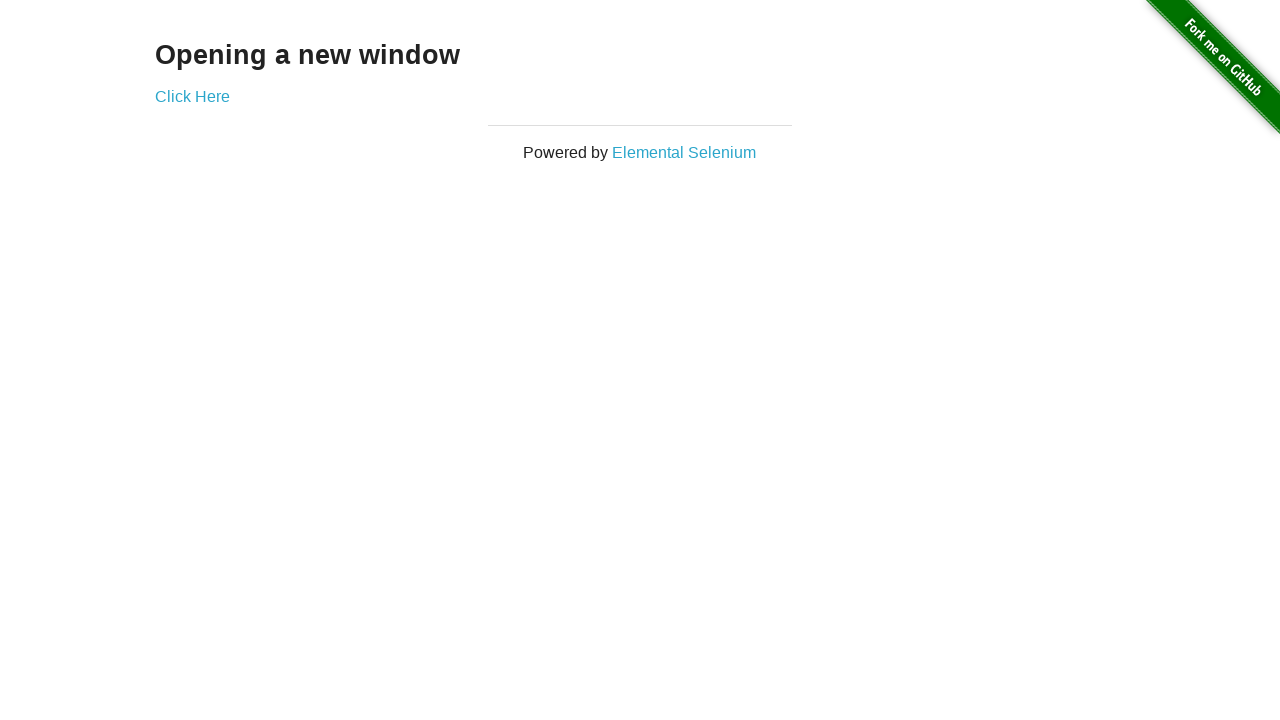

Stored reference to original page
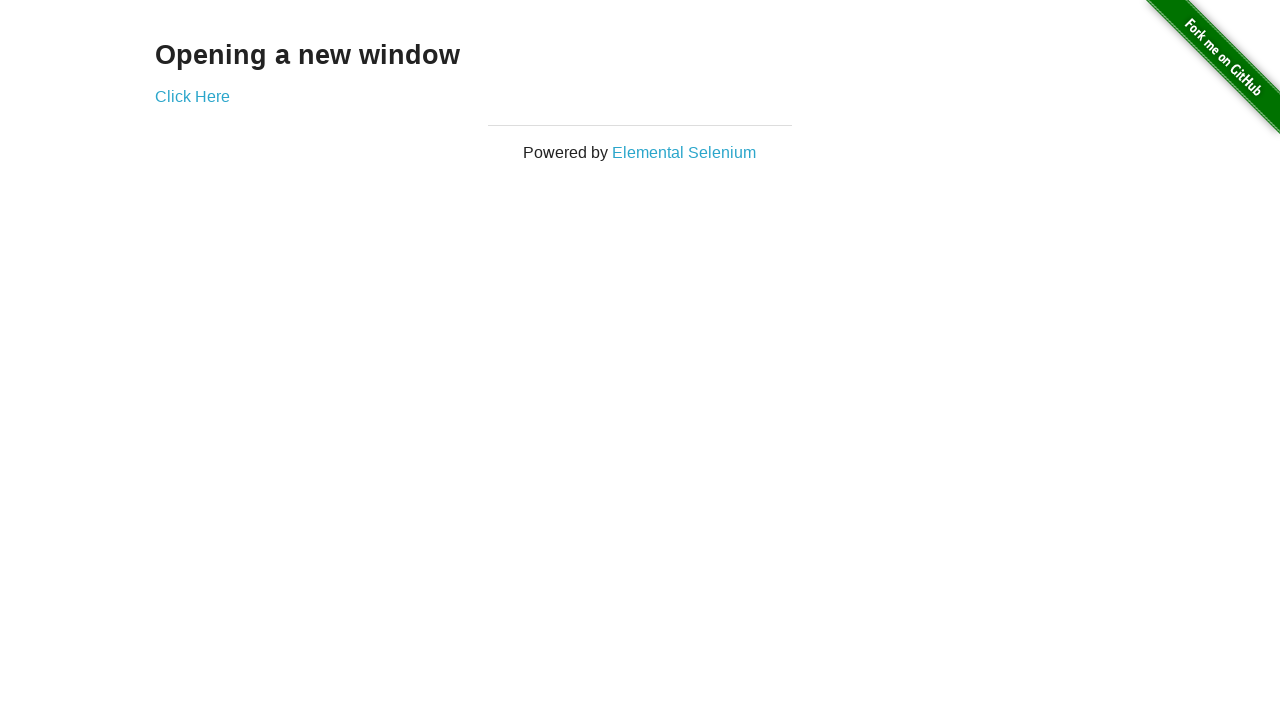

Clicked 'Click Here' link to open new window at (192, 96) on text=Click Here
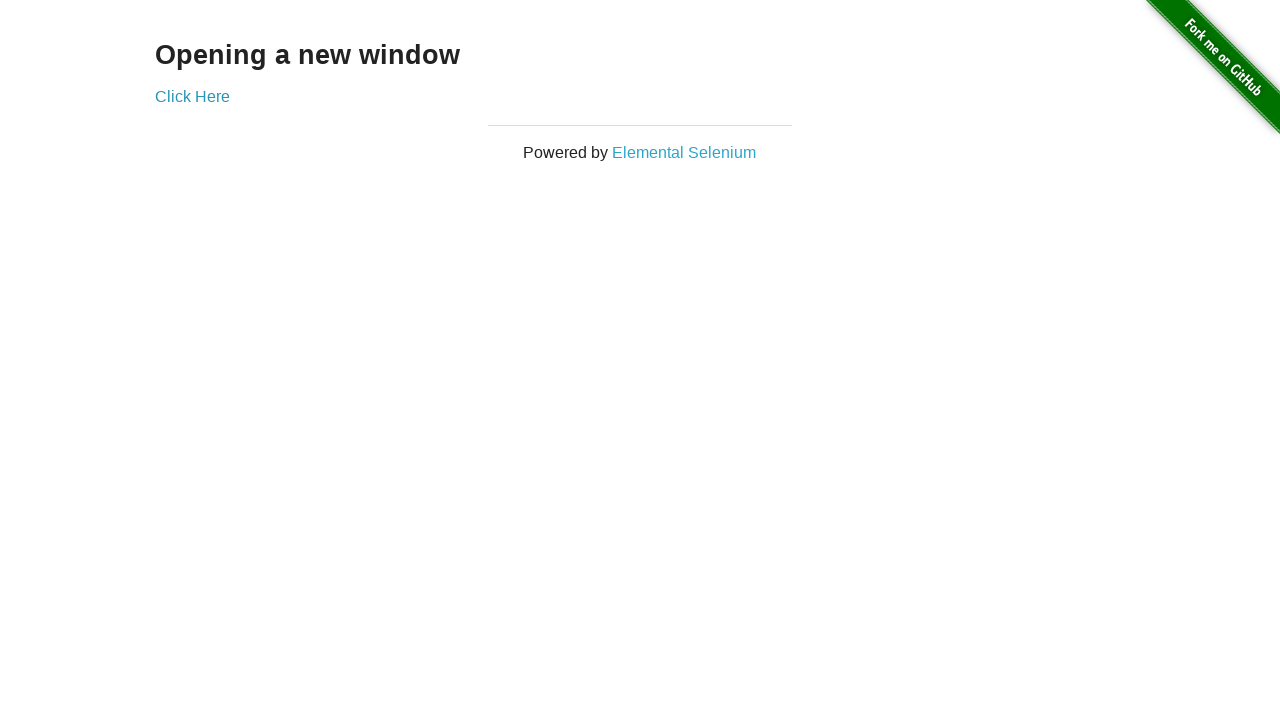

Captured new window/page object
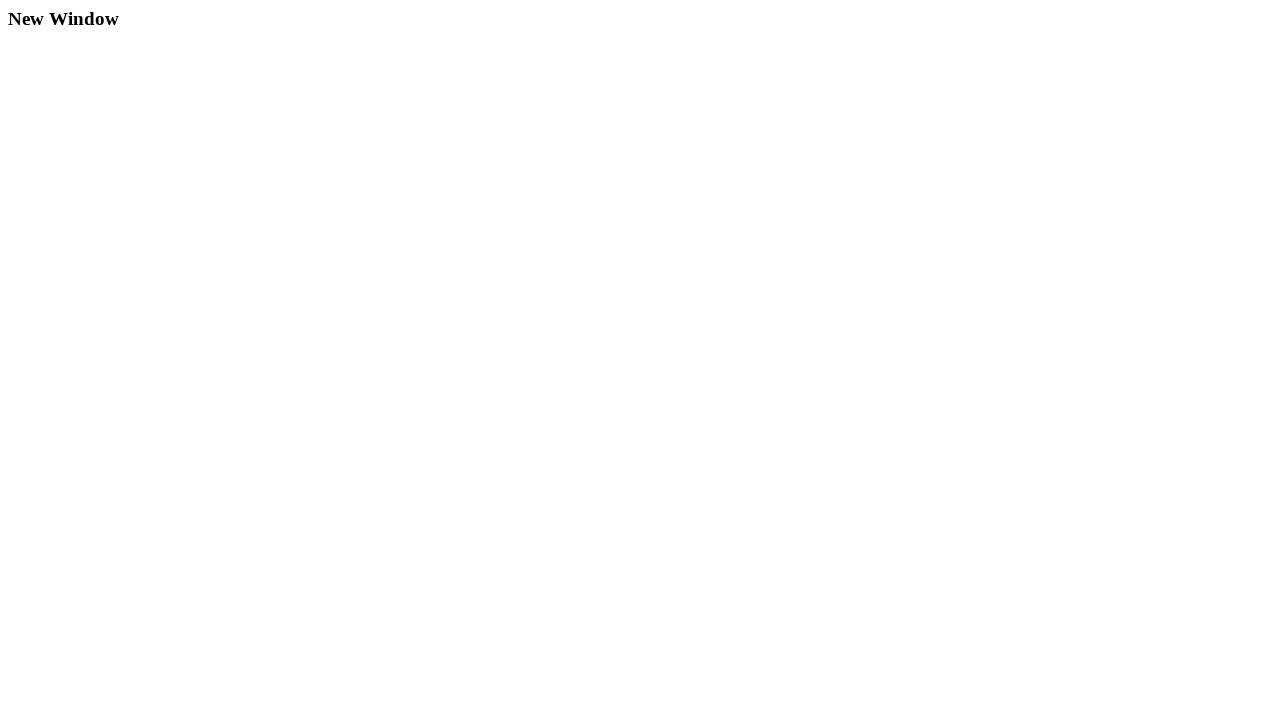

New window finished loading
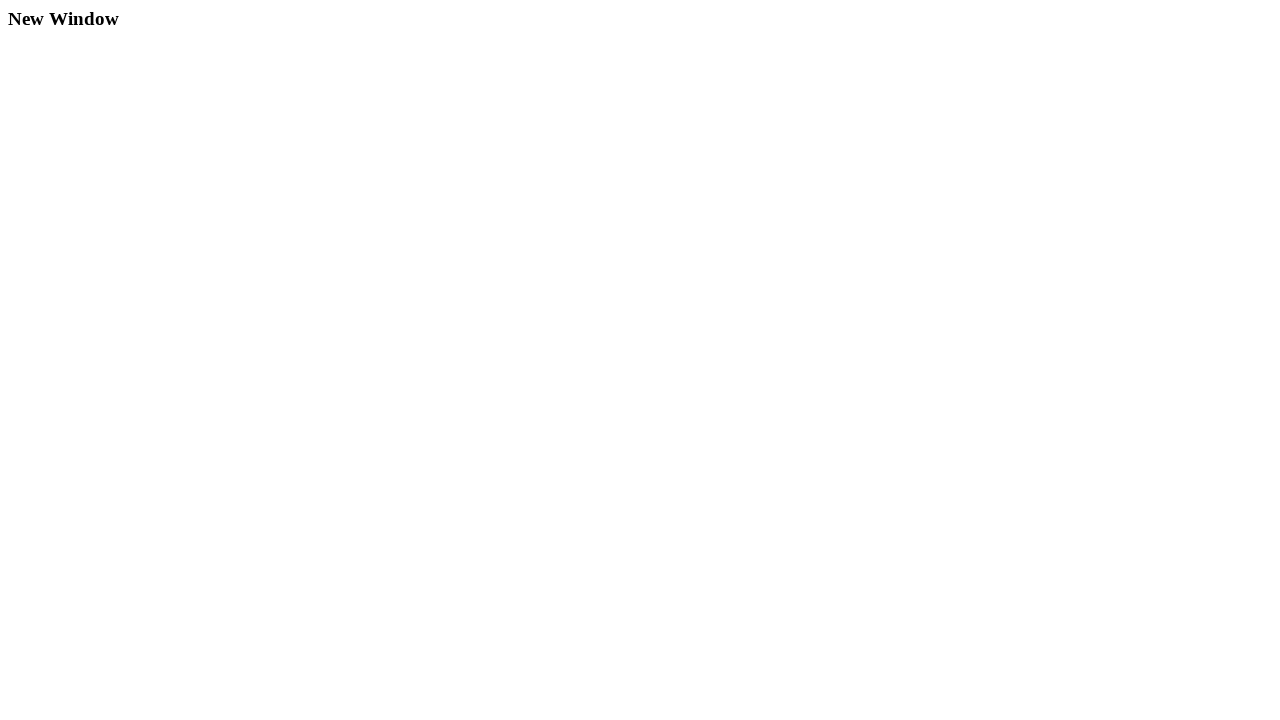

Verified new window contains 'New Window' text
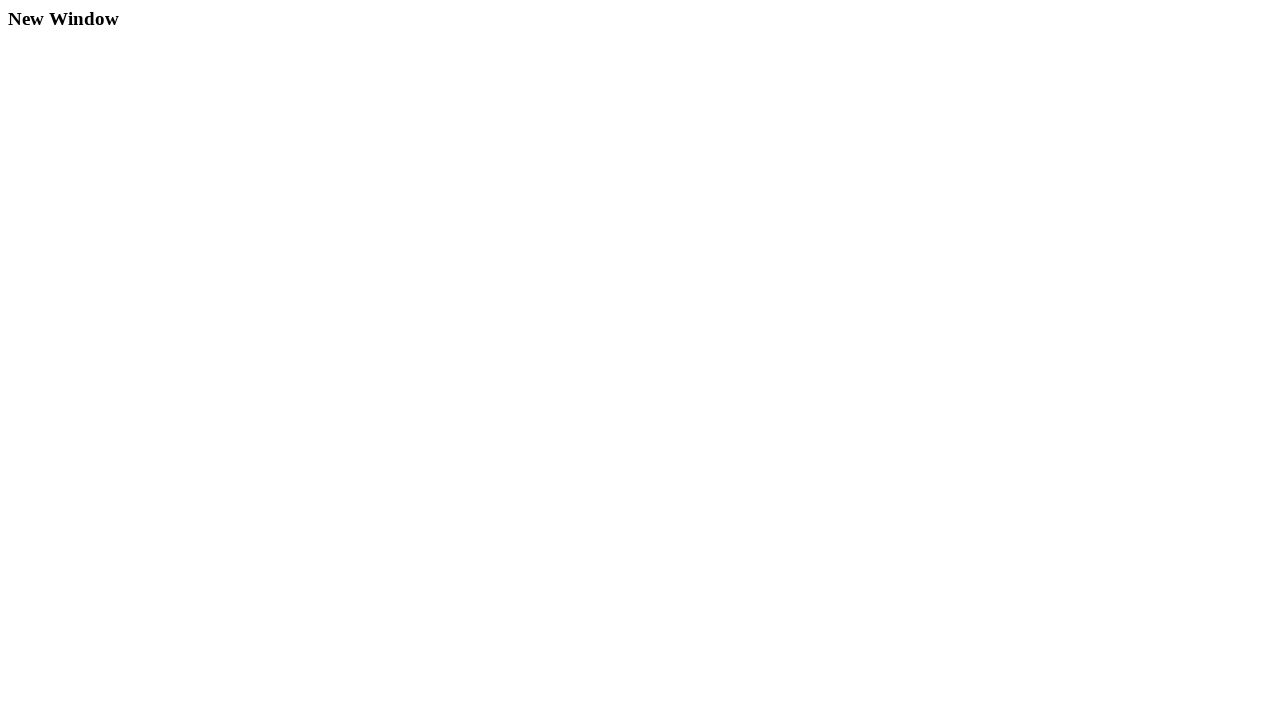

Closed the new window/page
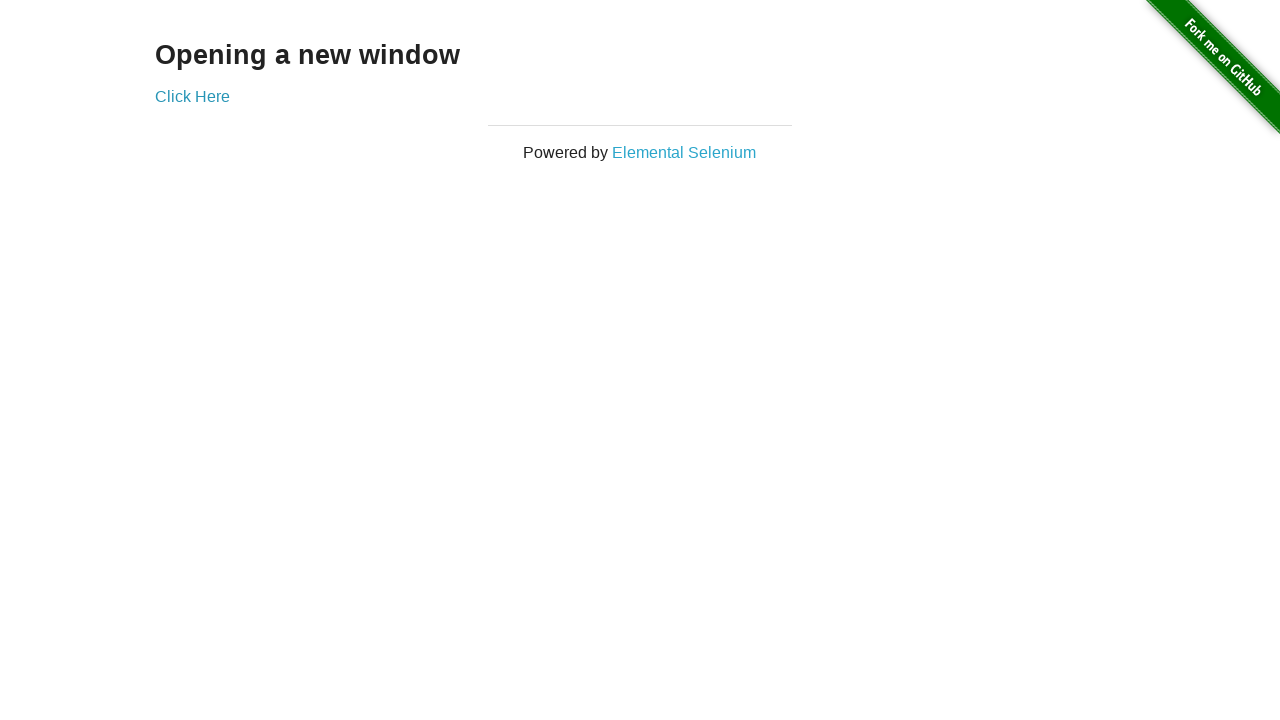

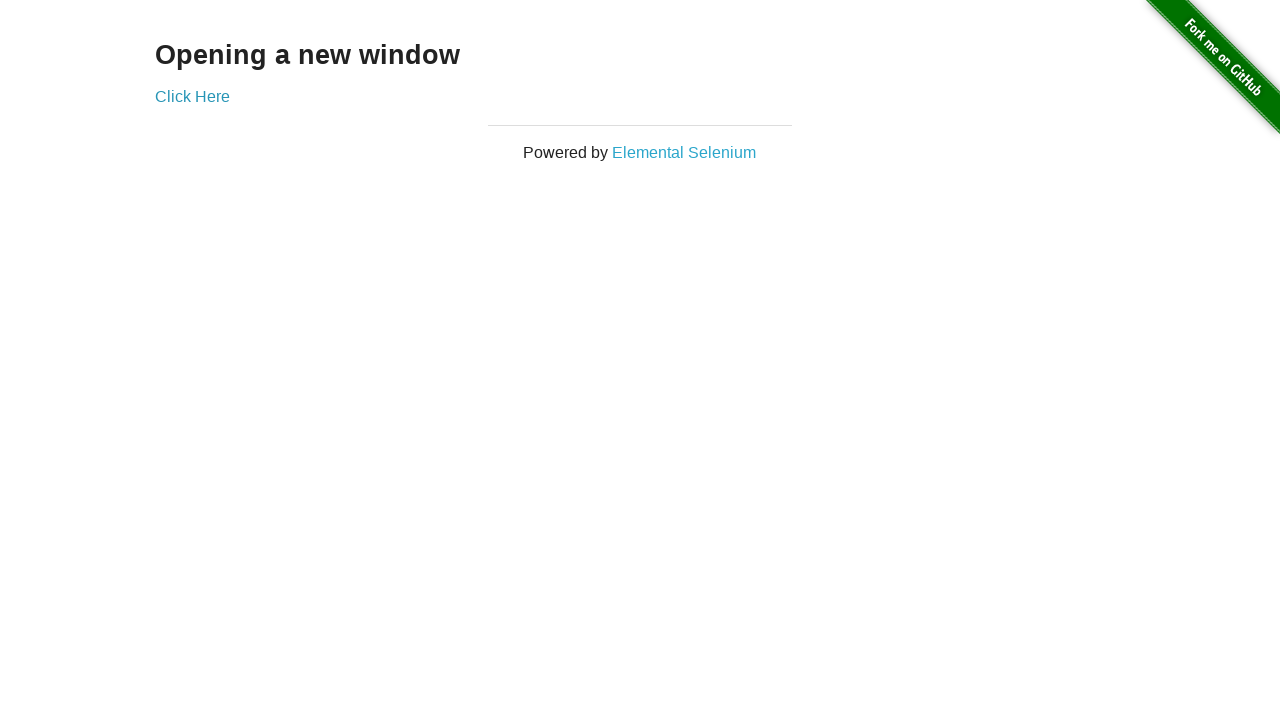